Tests a math form exercise by reading a value from the page, calculating a mathematical function (log of absolute value of 12*sin(x)), filling in the answer, selecting checkbox and radio button options, and submitting the form.

Starting URL: https://suninjuly.github.io/math.html

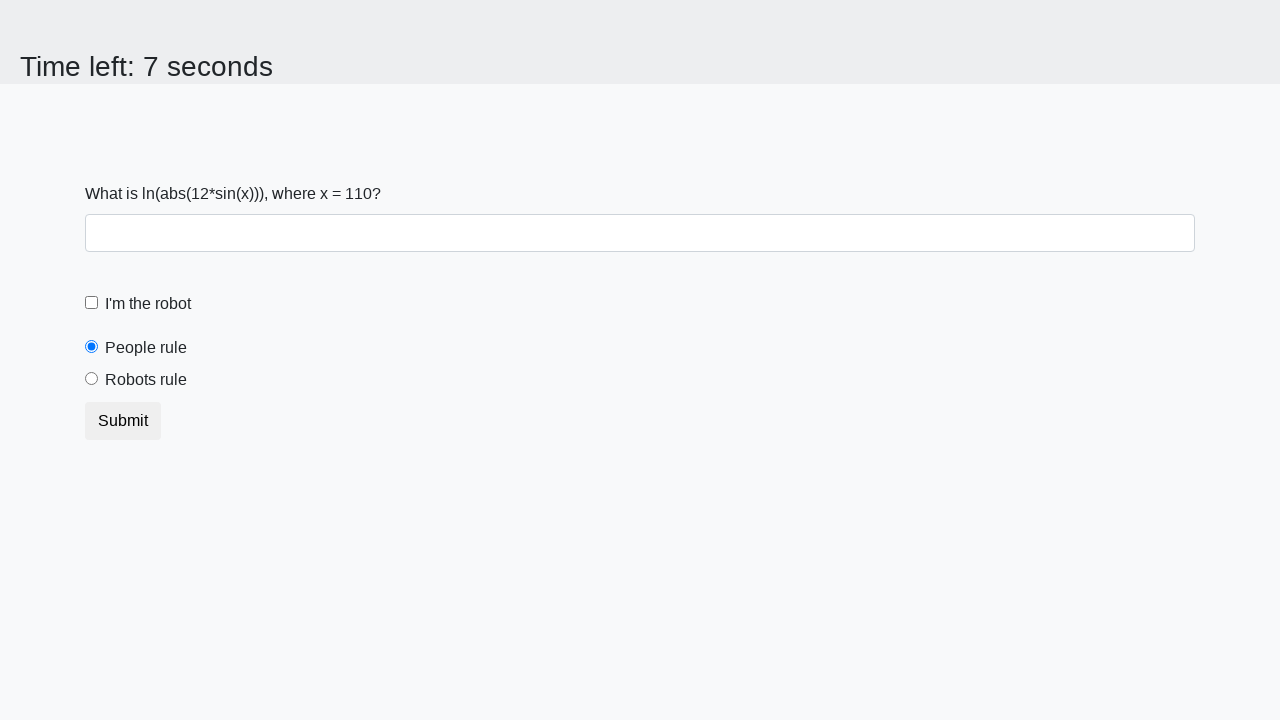

Waited for input value element to load
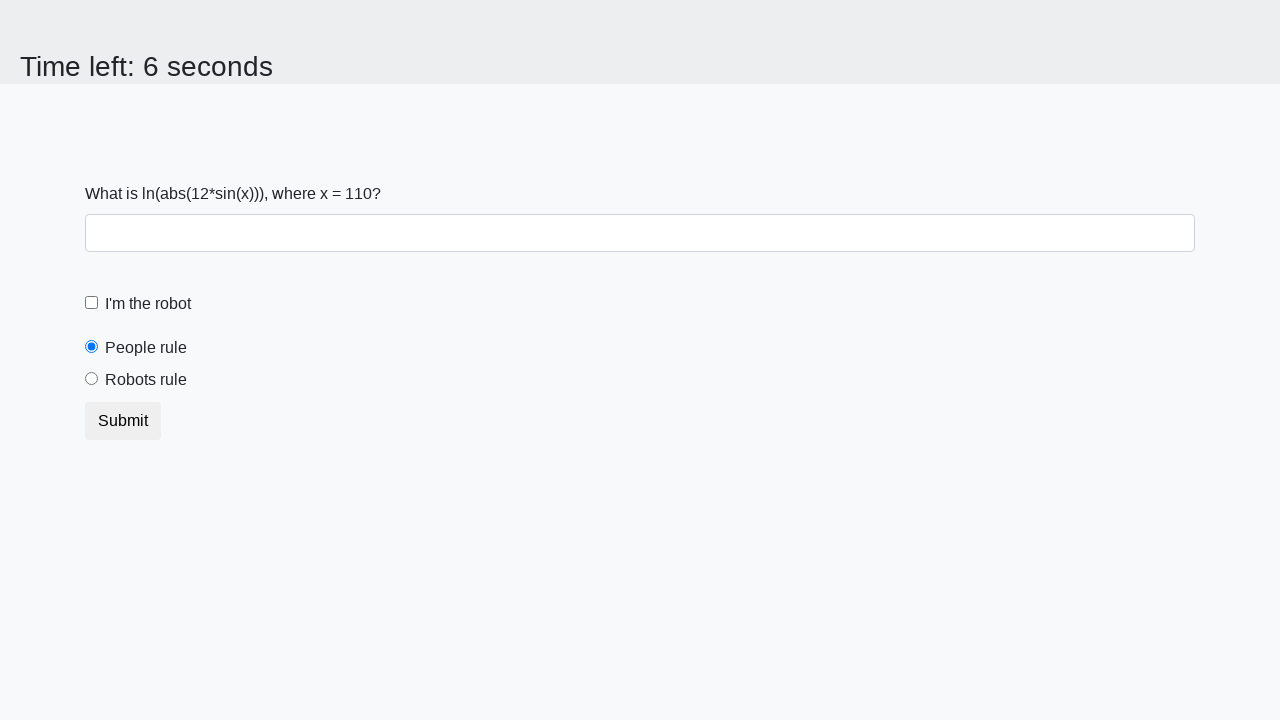

Located the input value element
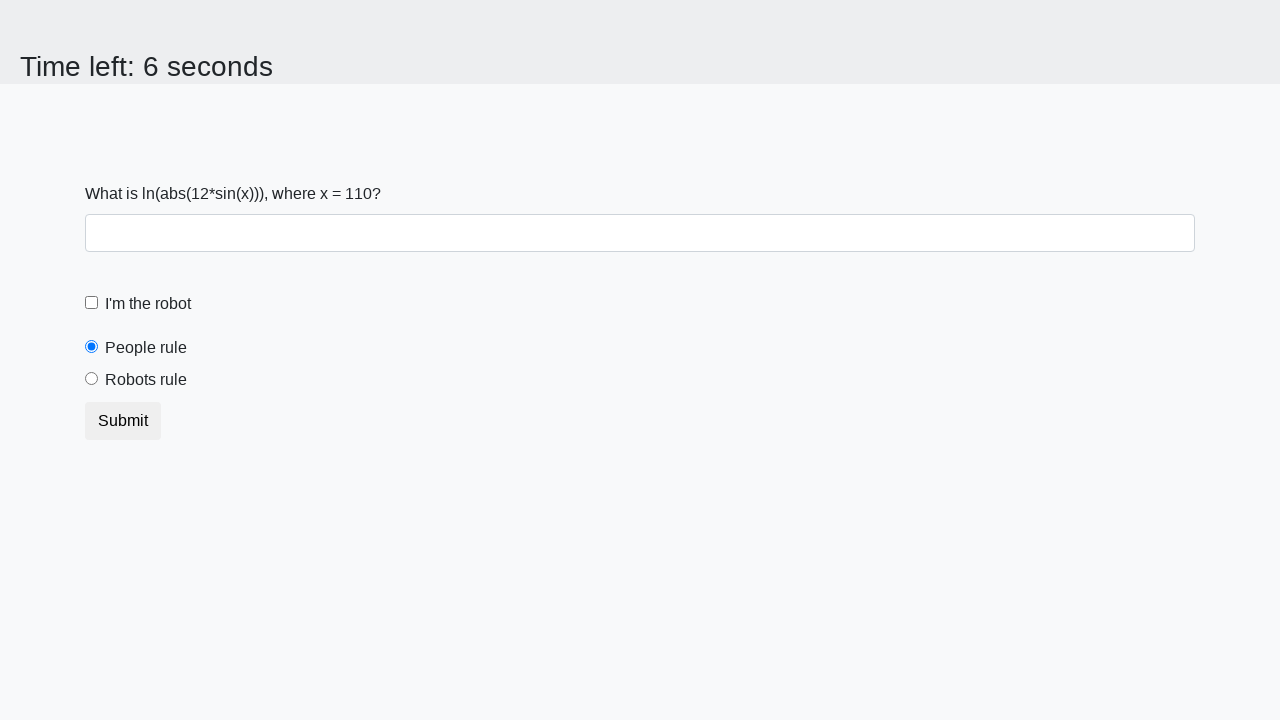

Read x value from page: 110
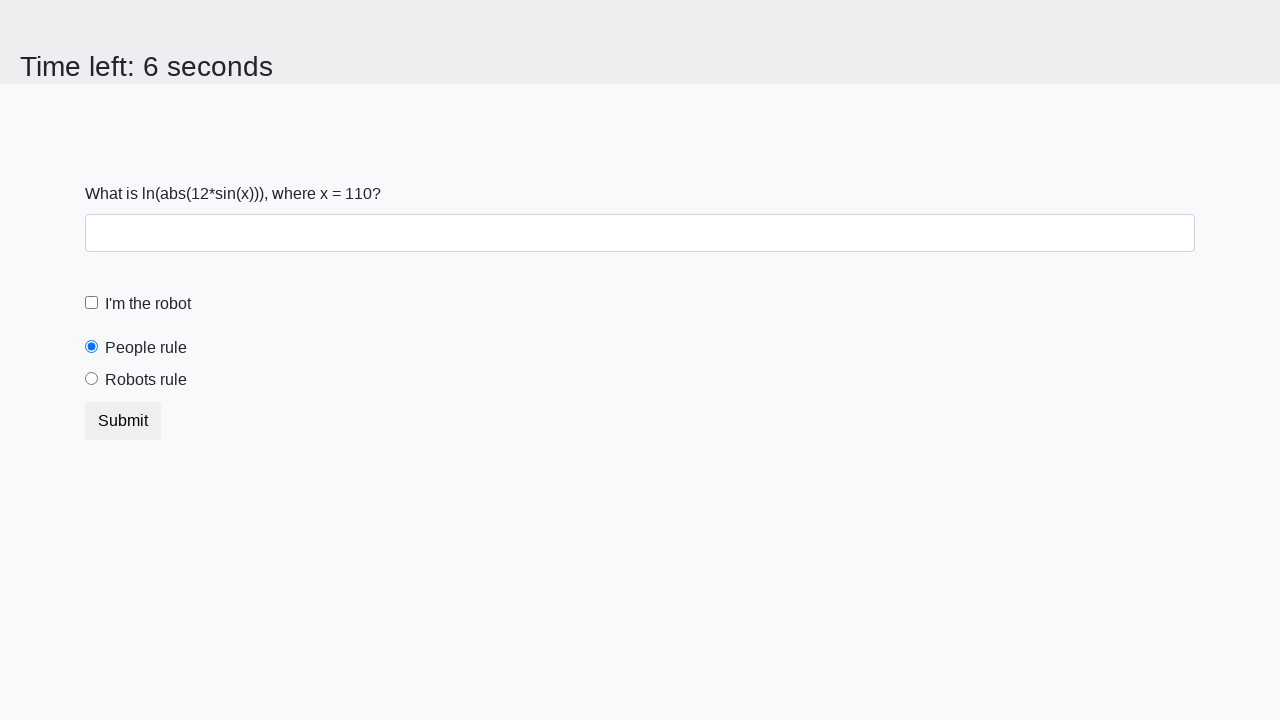

Calculated answer: log(abs(12*sin(110))) = -0.6331587384354191
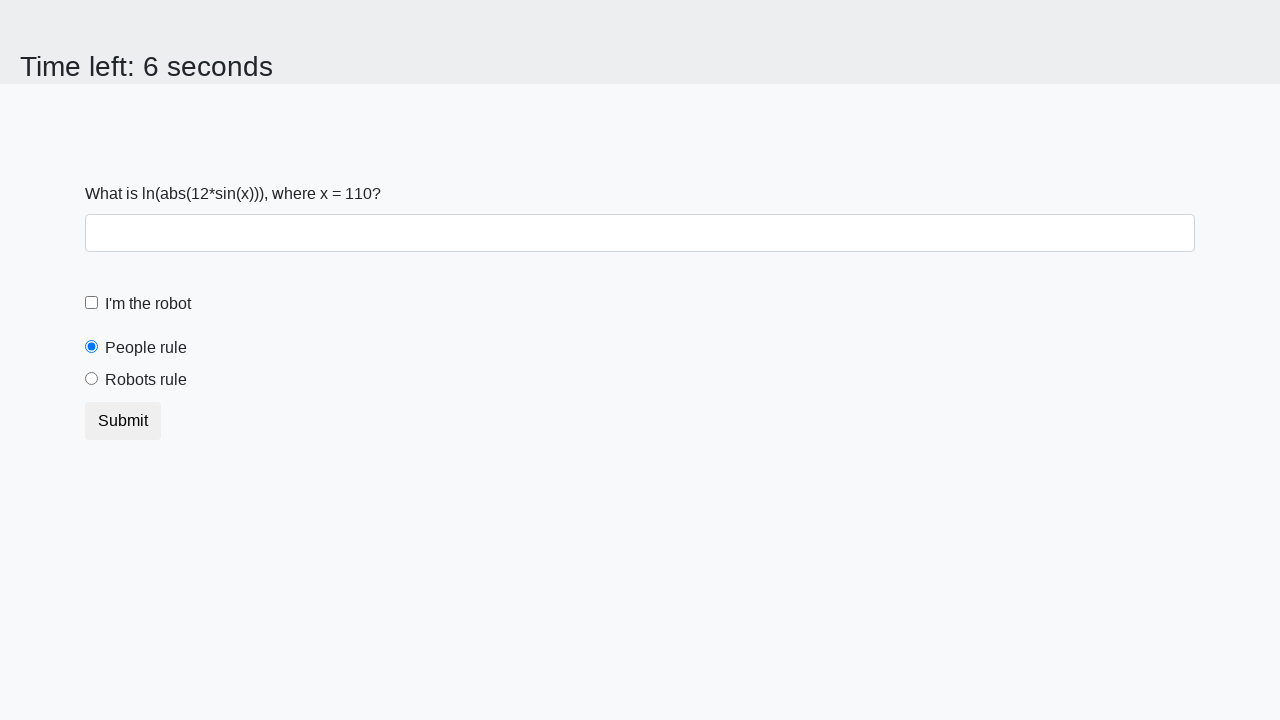

Filled answer field with calculated value: -0.6331587384354191 on #answer
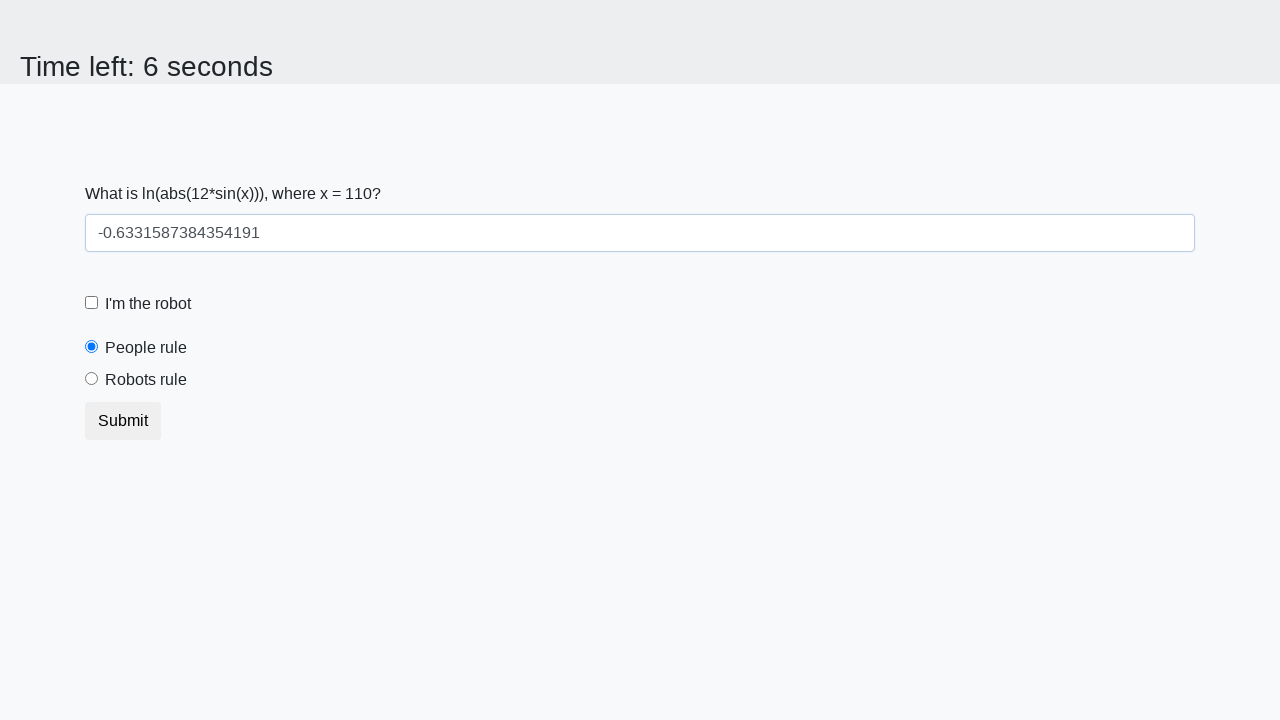

Clicked the robot checkbox at (148, 304) on label[for='robotCheckbox']
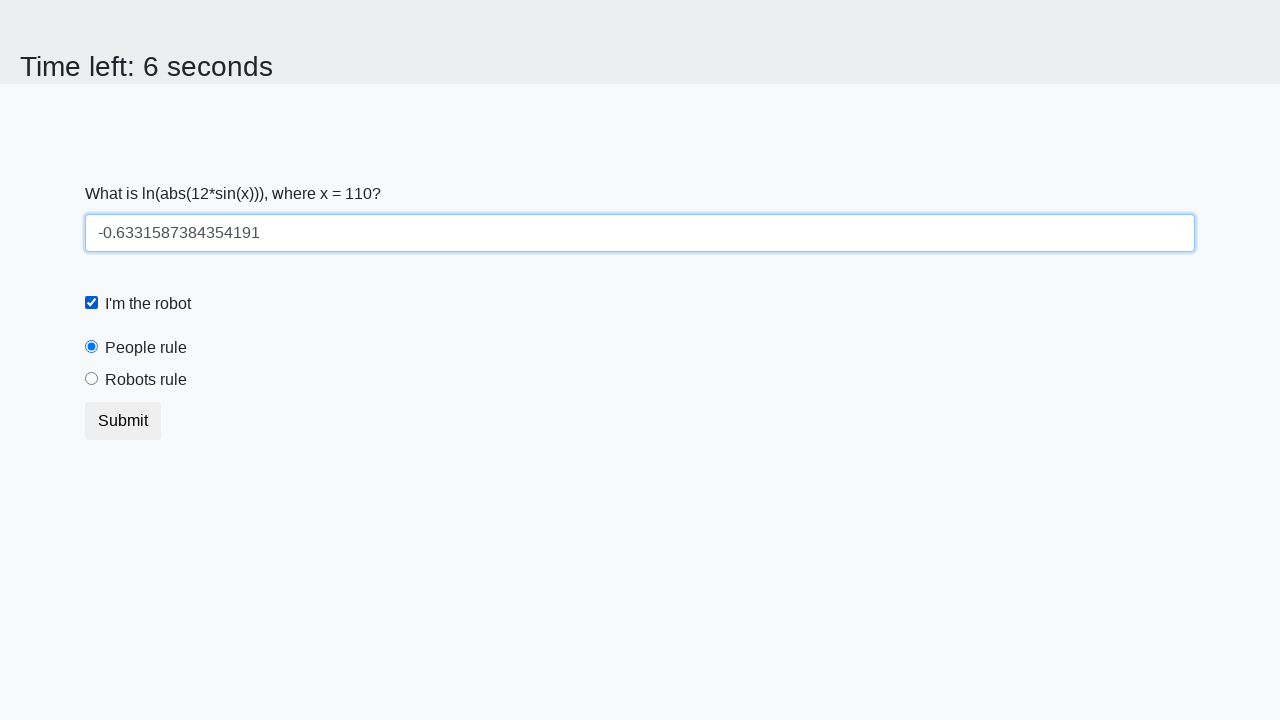

Clicked the 'robots rule' radio button at (146, 380) on label[for='robotsRule']
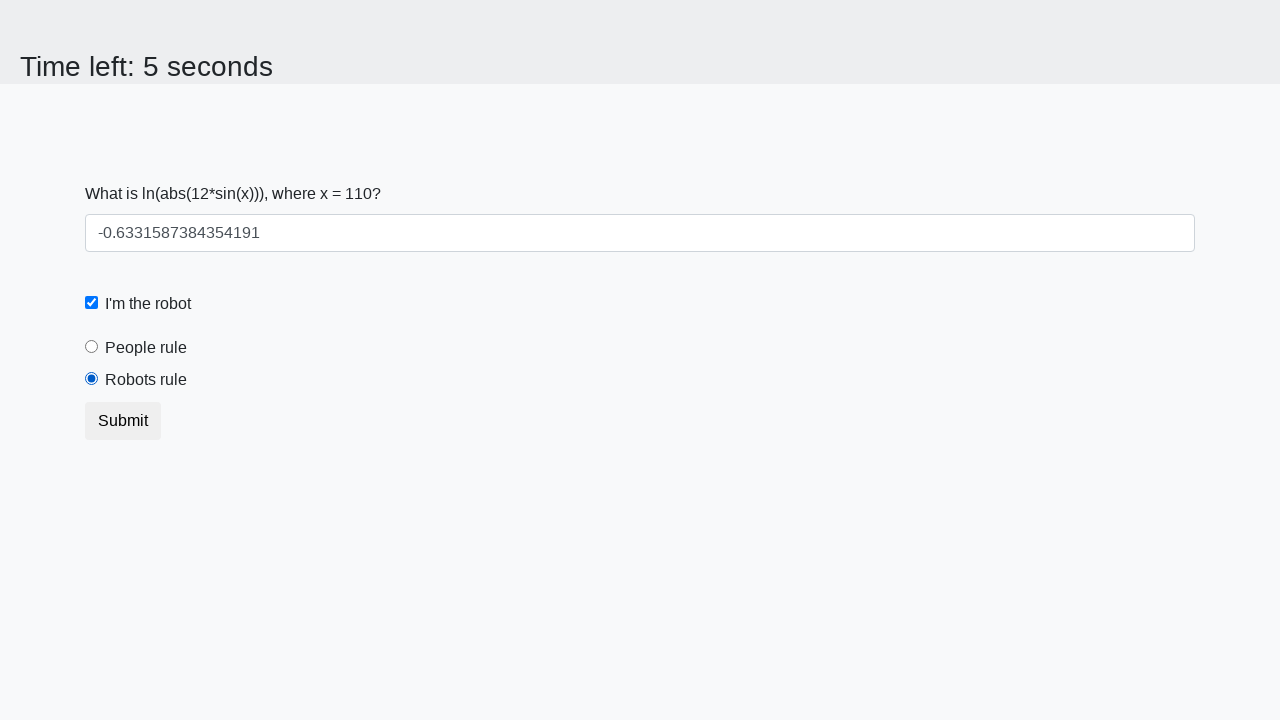

Submitted the form at (123, 421) on .btn
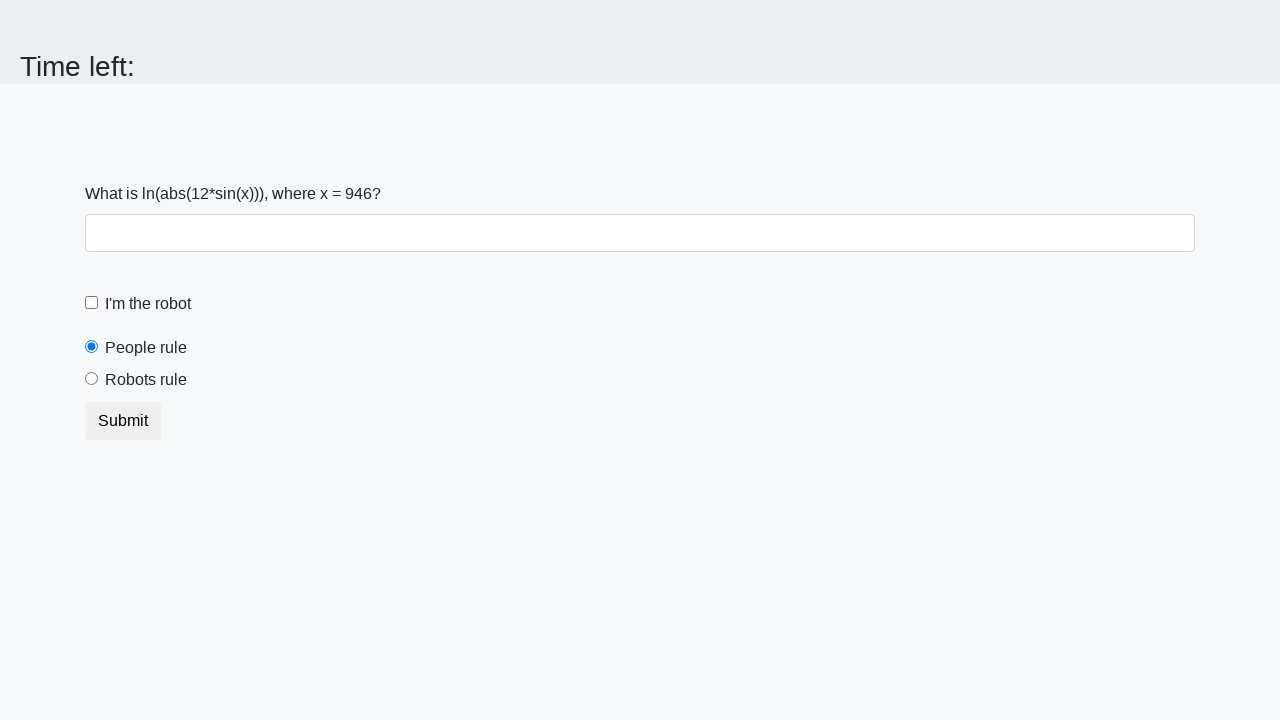

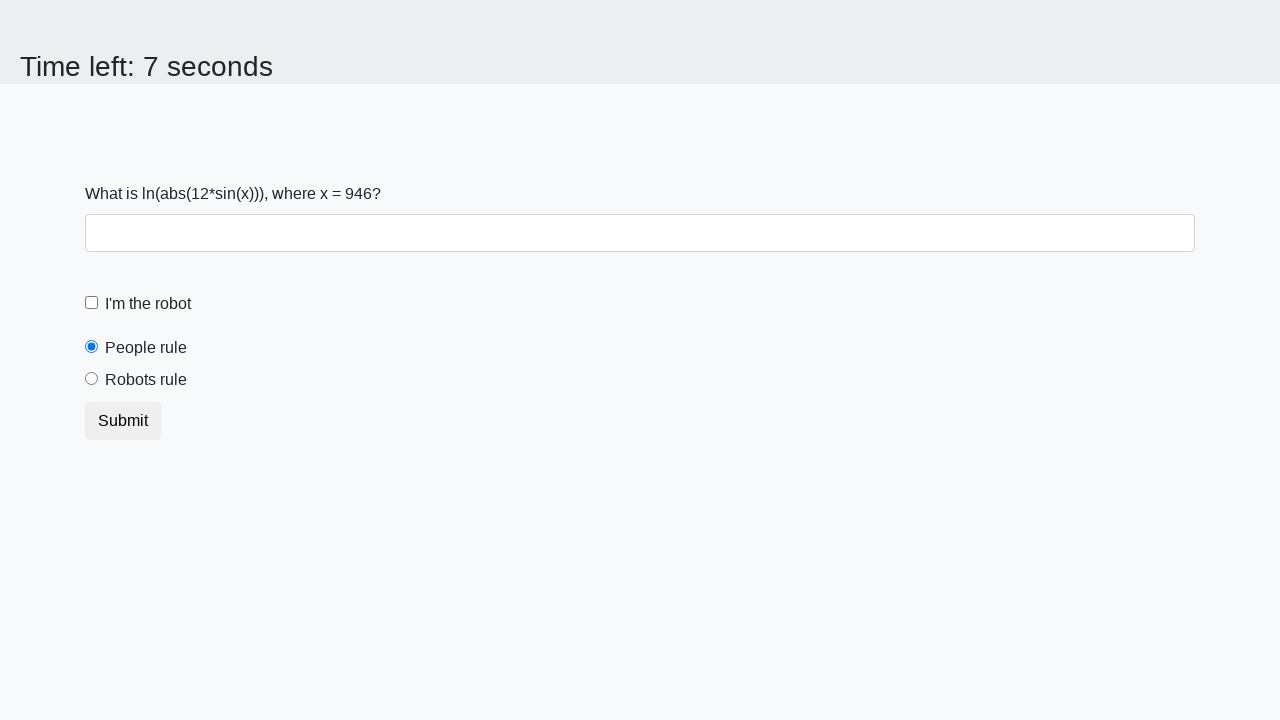